Navigates to Flipkart website and verifies the page loads by checking the current URL

Starting URL: https://www.flipkart.com

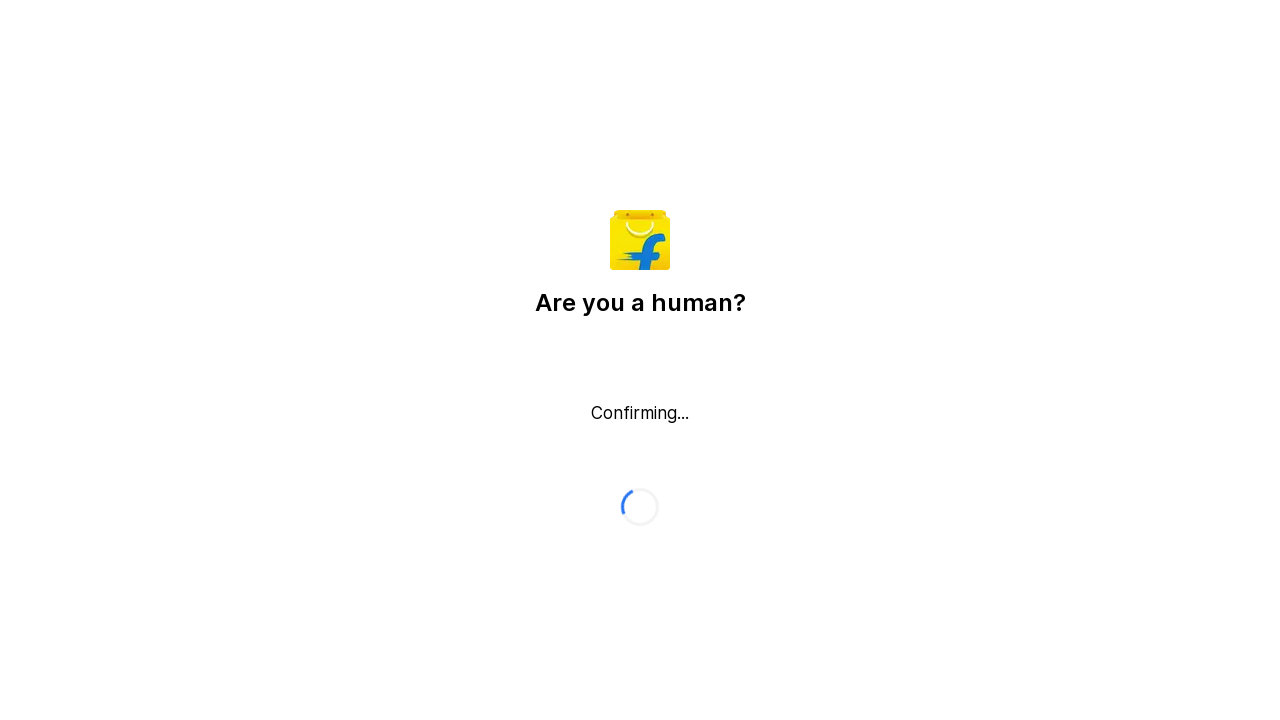

Waited for page to load - DOM content loaded
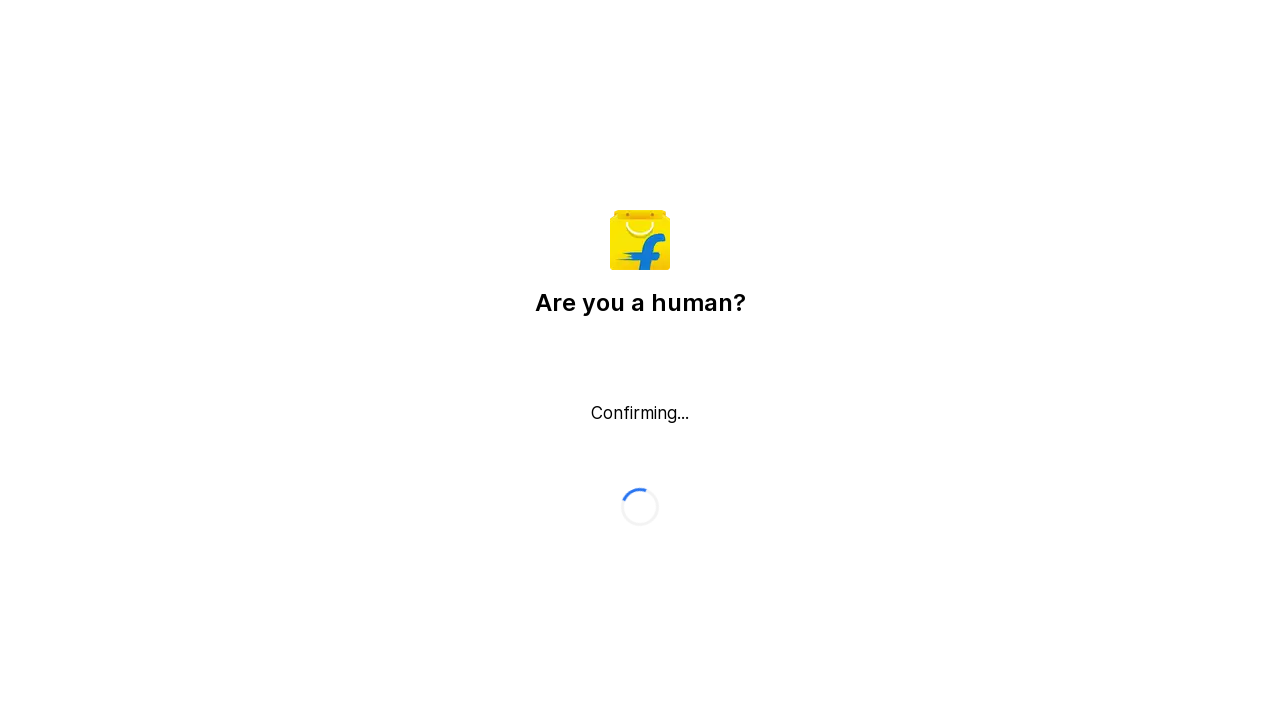

Retrieved current URL from page
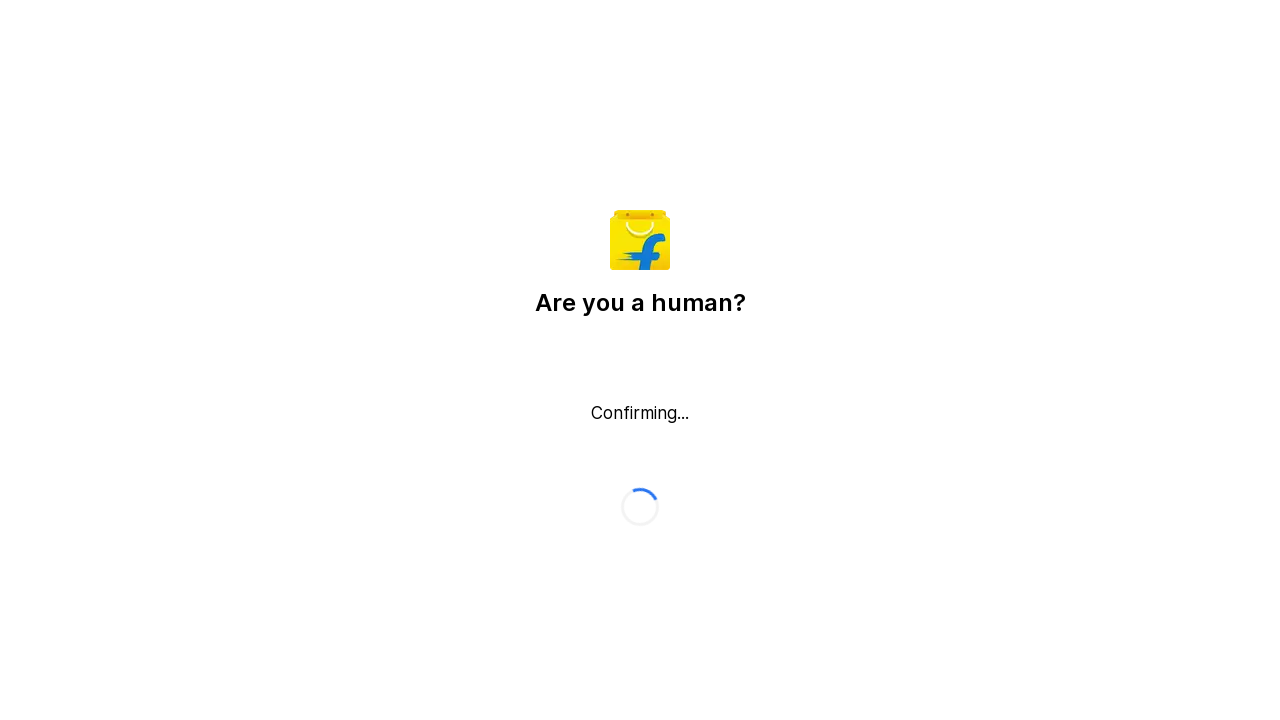

Verified that current URL contains 'flipkart' - page loaded successfully
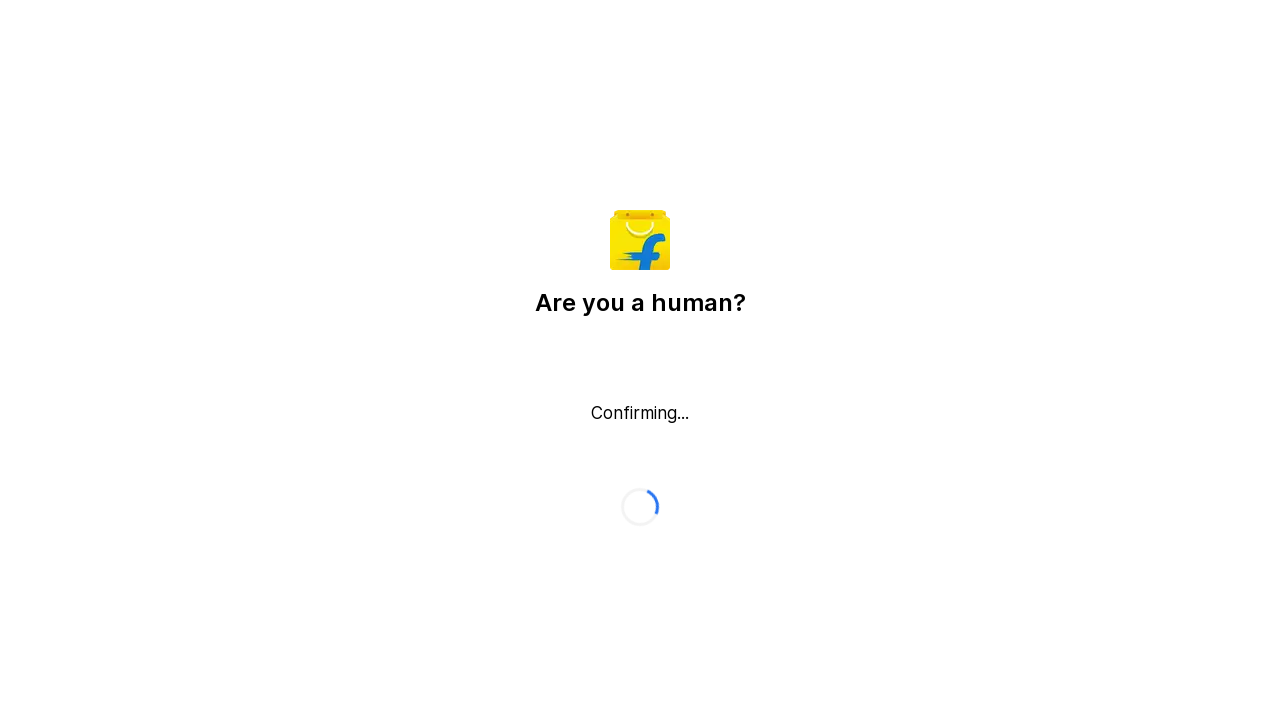

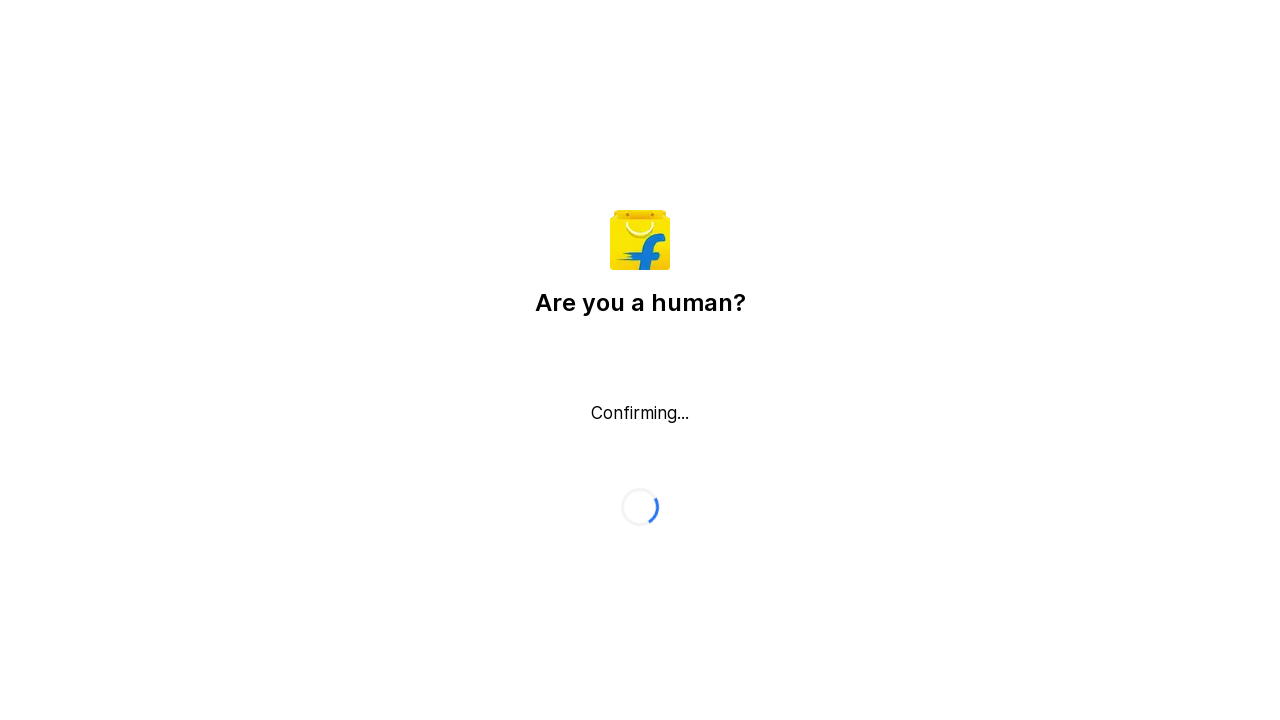